Tests drag and drop functionality by dragging an element into a drop zone

Starting URL: https://demoqa.com/droppable

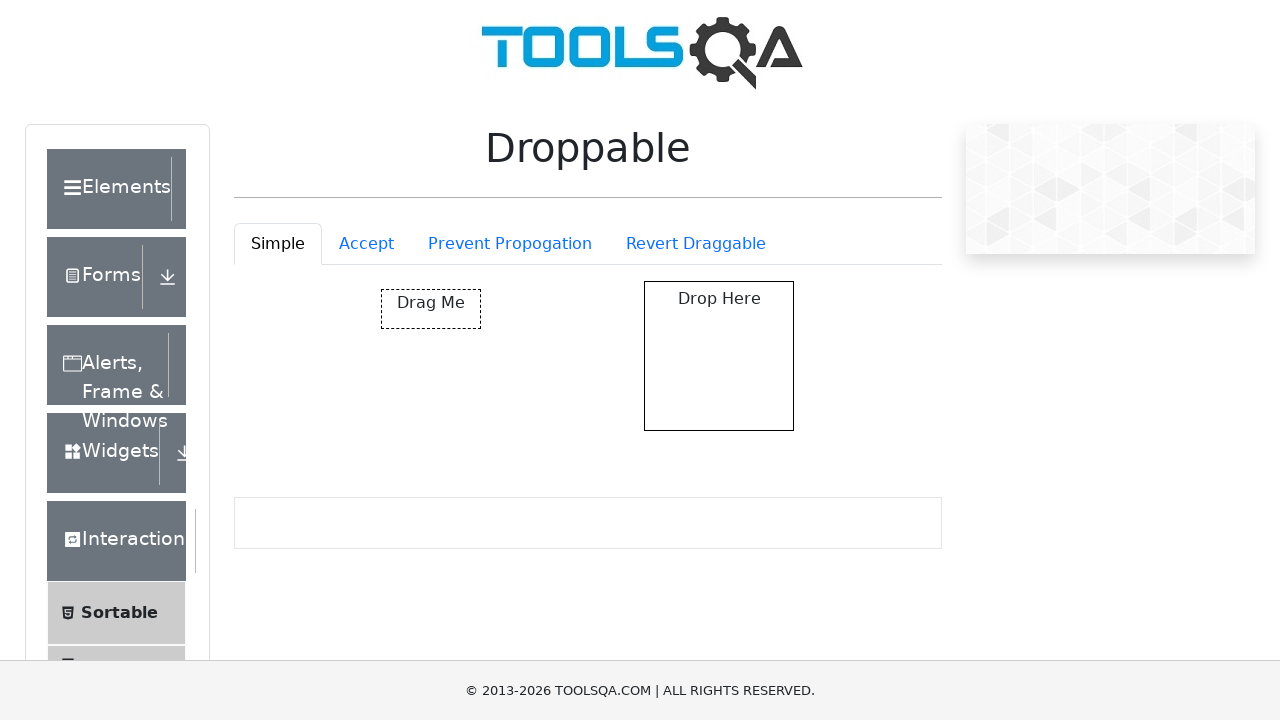

Navigated to droppable demo page
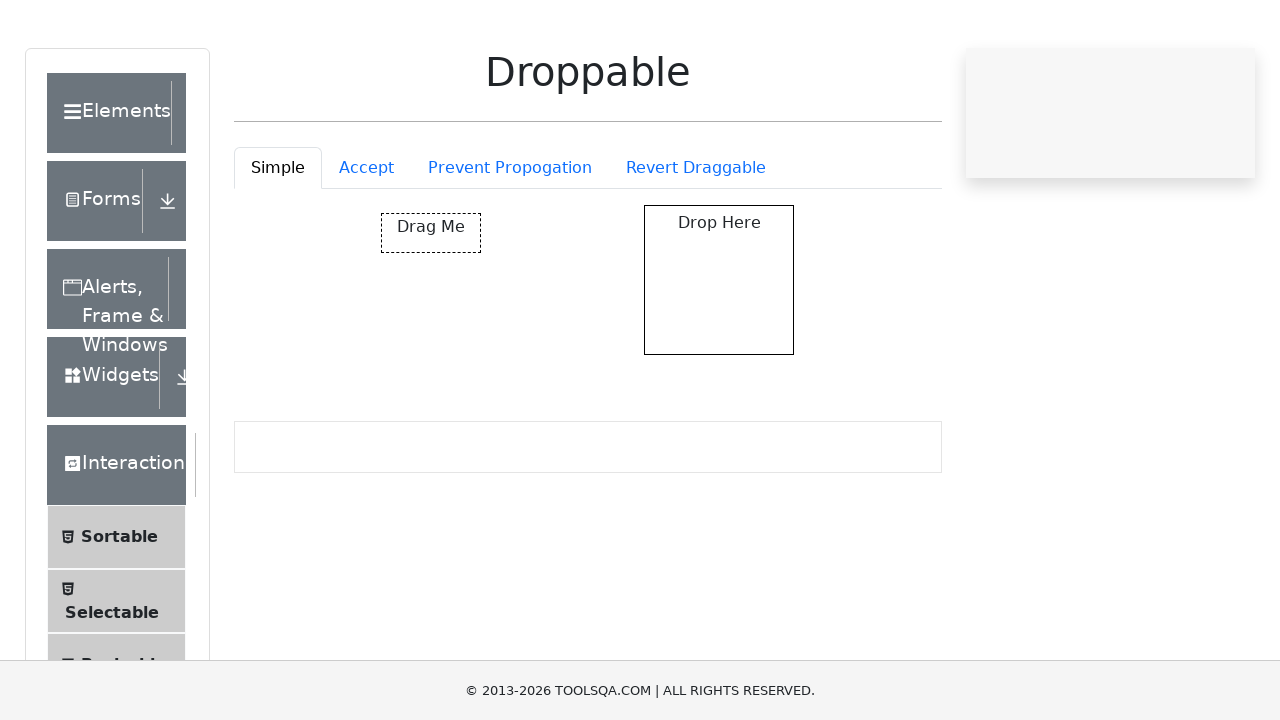

Dragged draggable element into droppable zone at (719, 356)
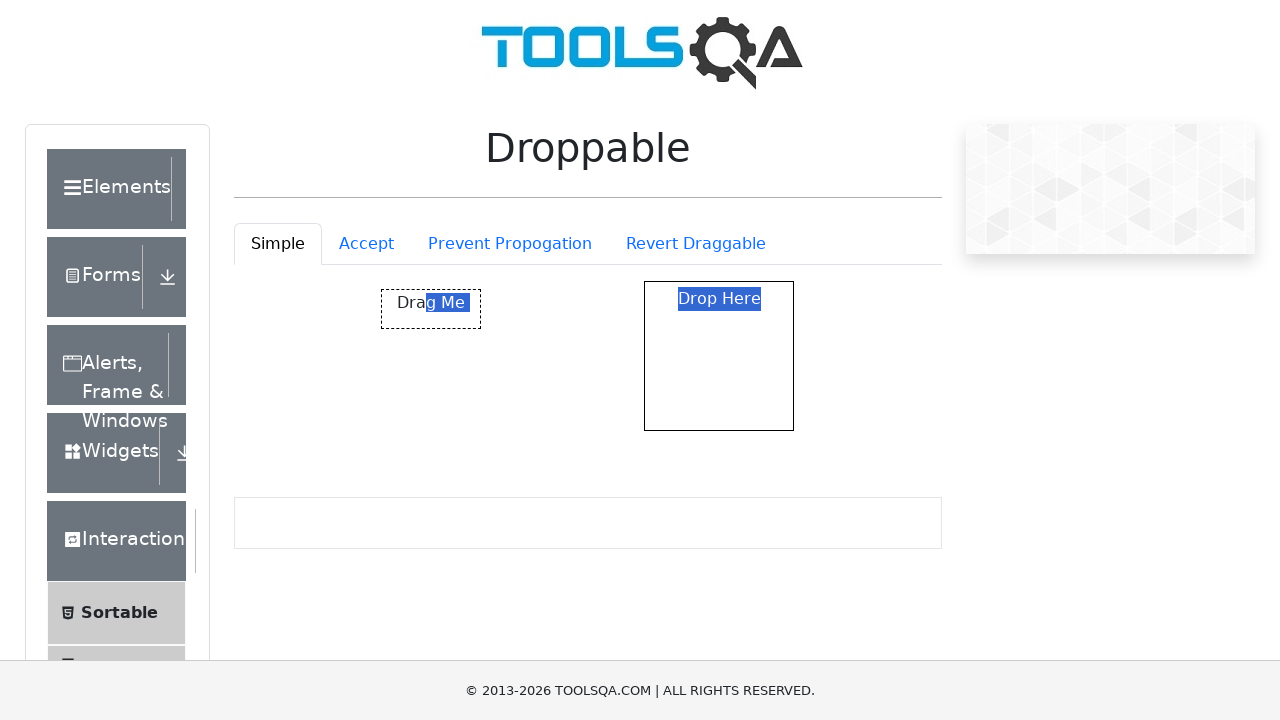

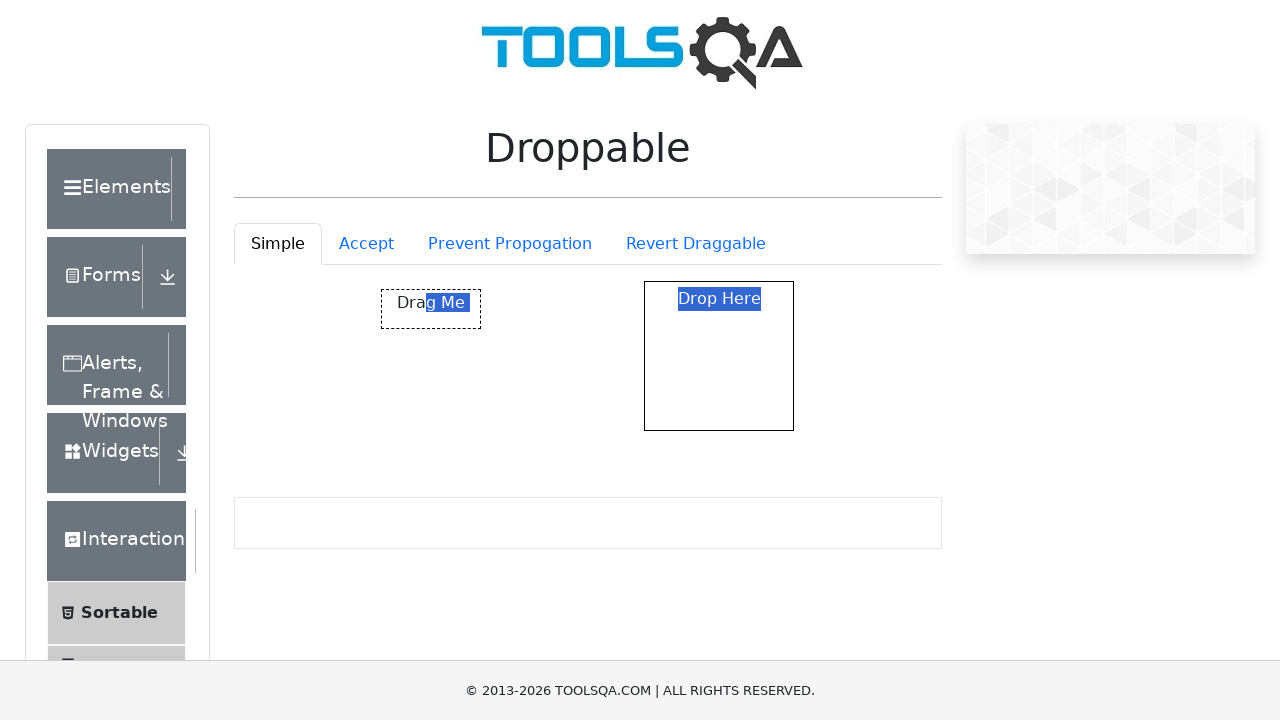